Navigates to the e-commerce site homepage

Starting URL: https://rahulshettyacademy.com/seleniumPractise/#/

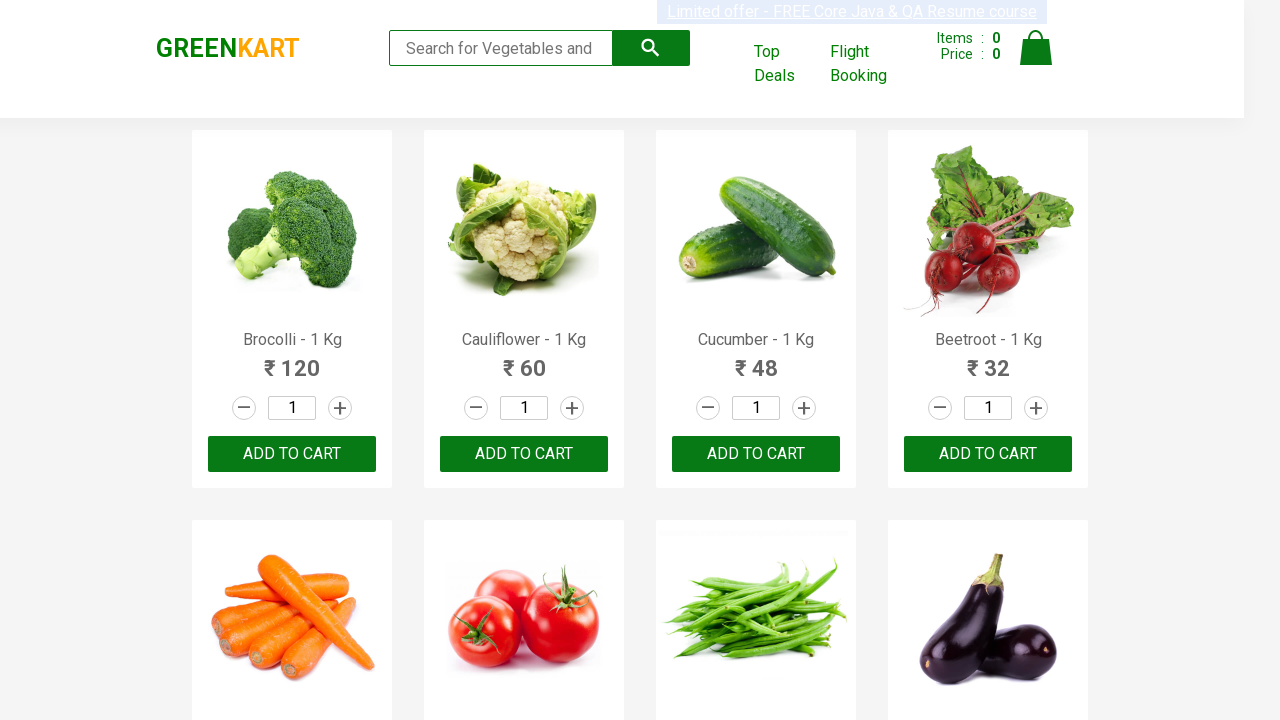

Waited for e-commerce site homepage to load completely (networkidle)
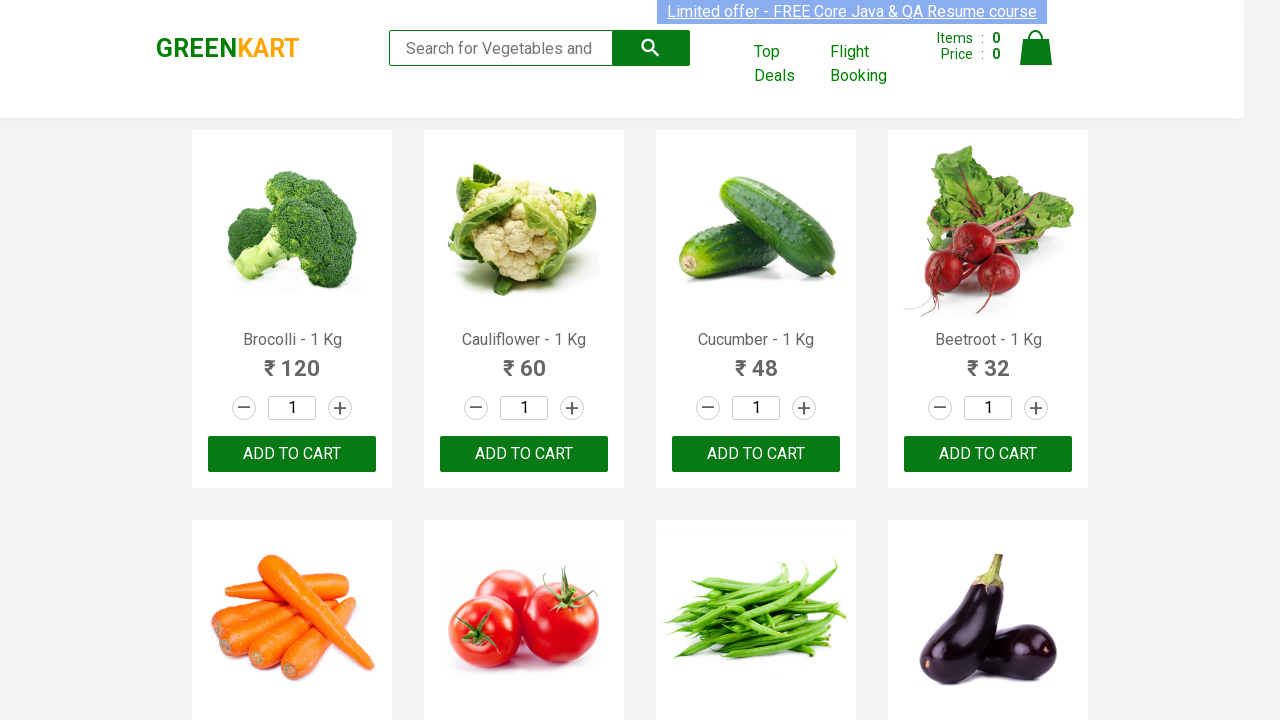

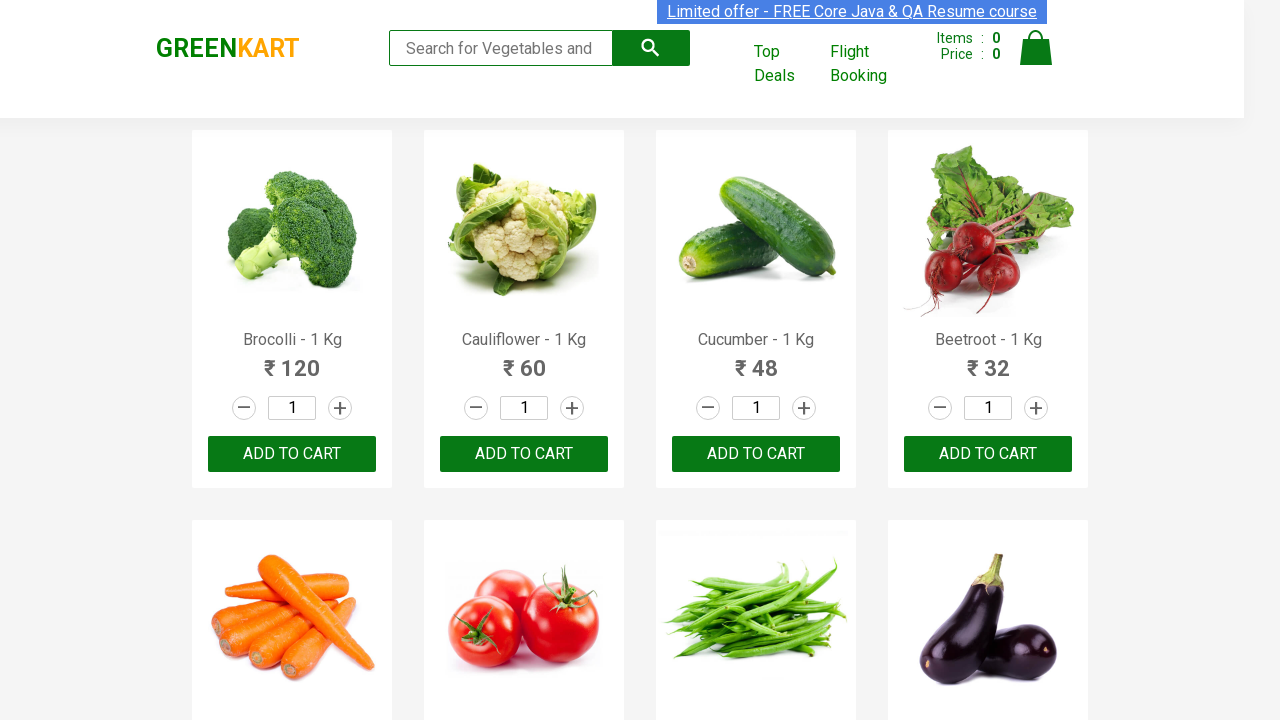